Tests browser navigation functionality by navigating between QSpiders and JSpiders websites, going back/forward, and refreshing the page

Starting URL: https://www.qspiders.com/

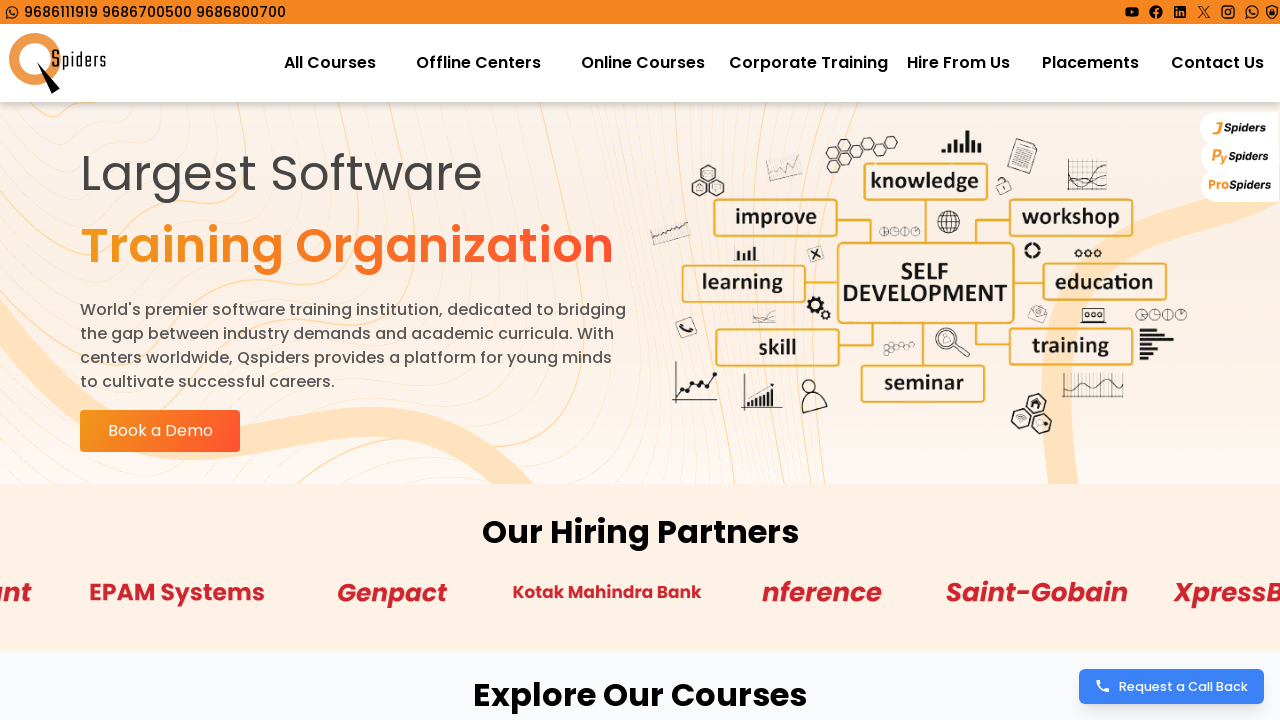

Navigated to JSpiders website at https://jspiders.com/
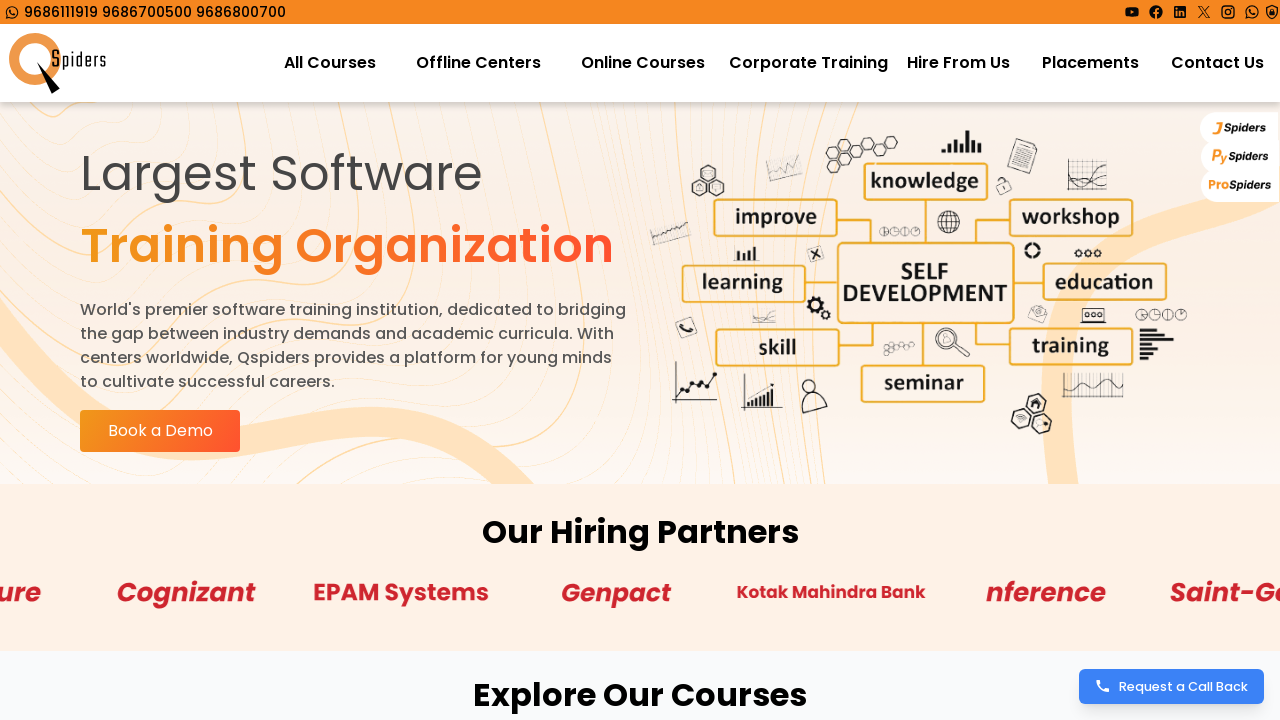

Navigated back to QSpiders website
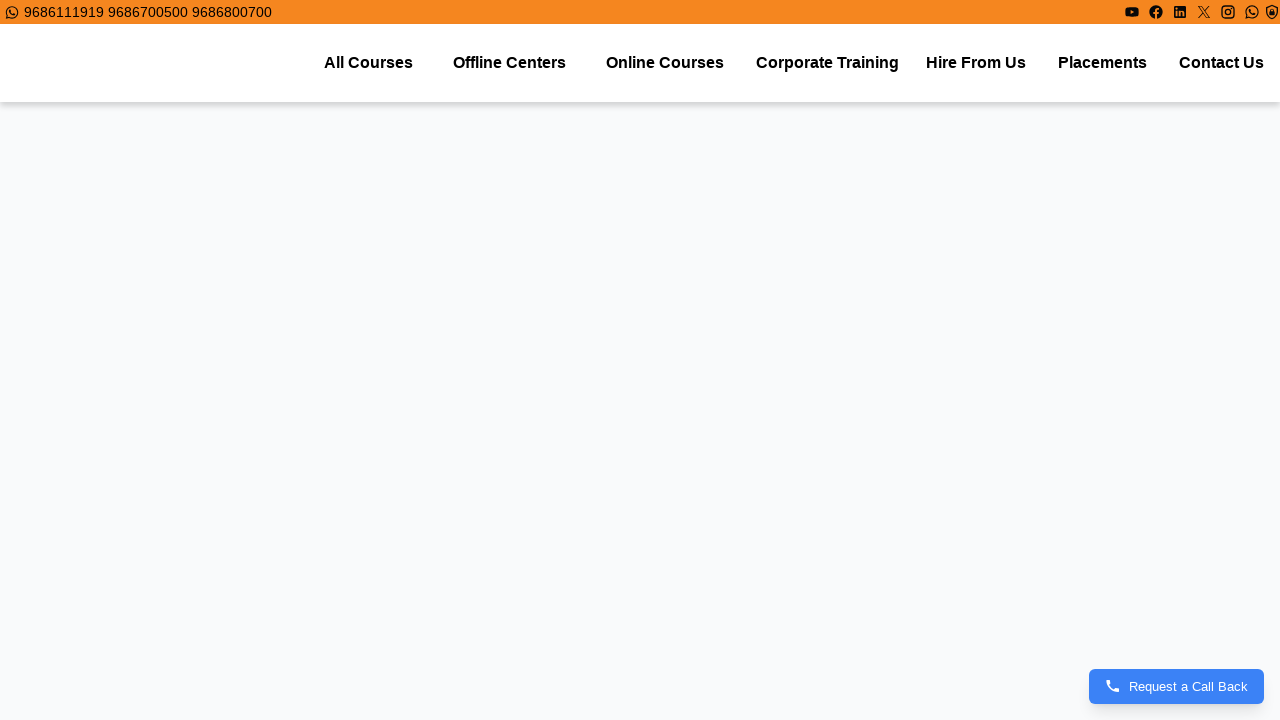

Navigated forward to JSpiders website
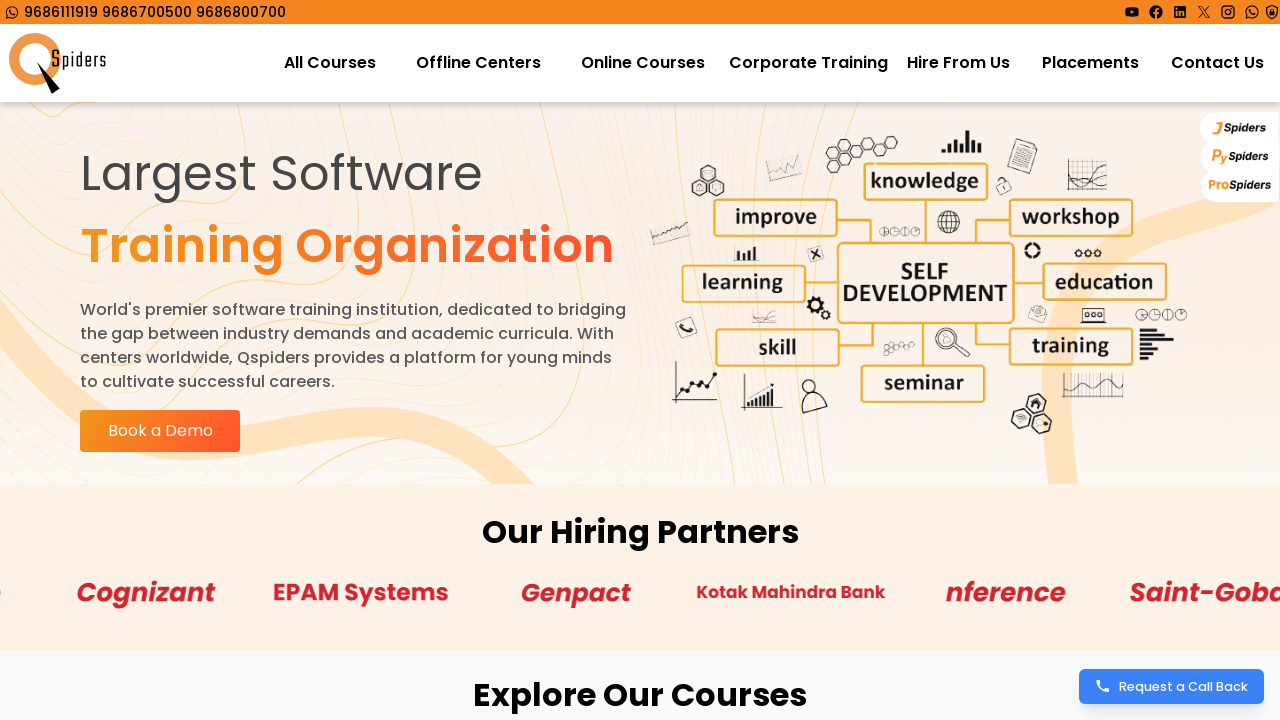

Refreshed the current page
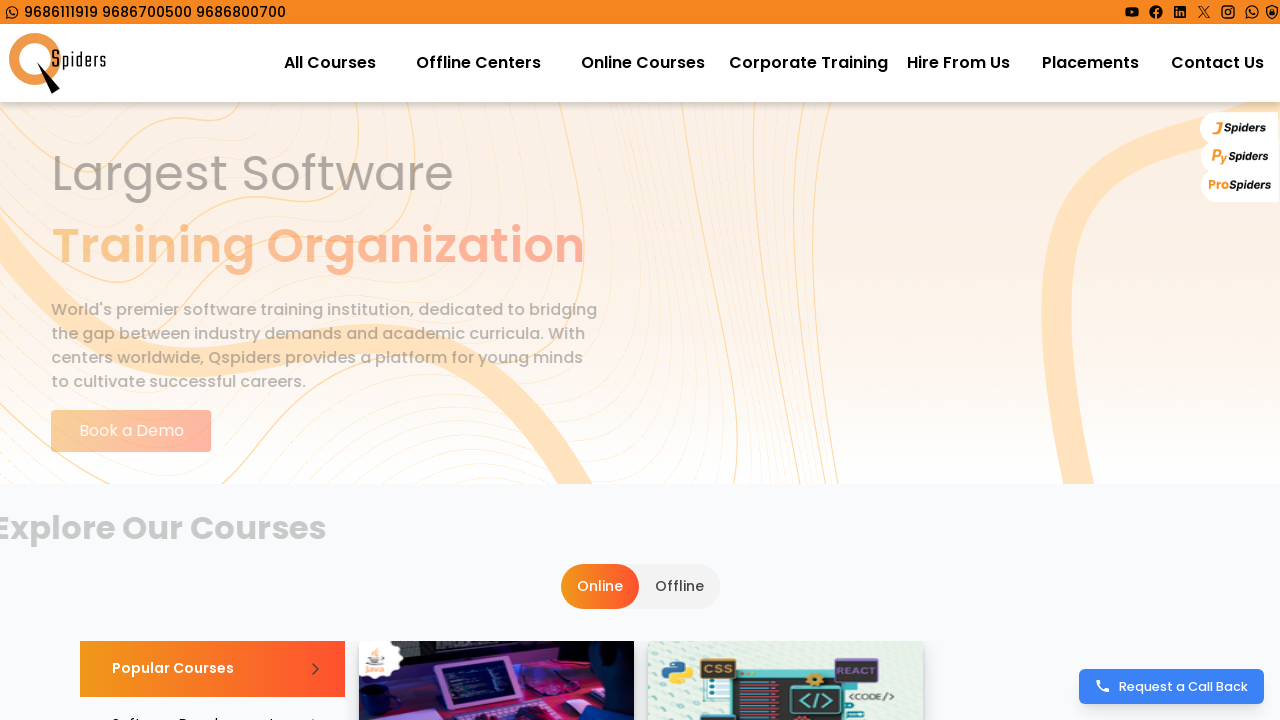

Retrieved page title
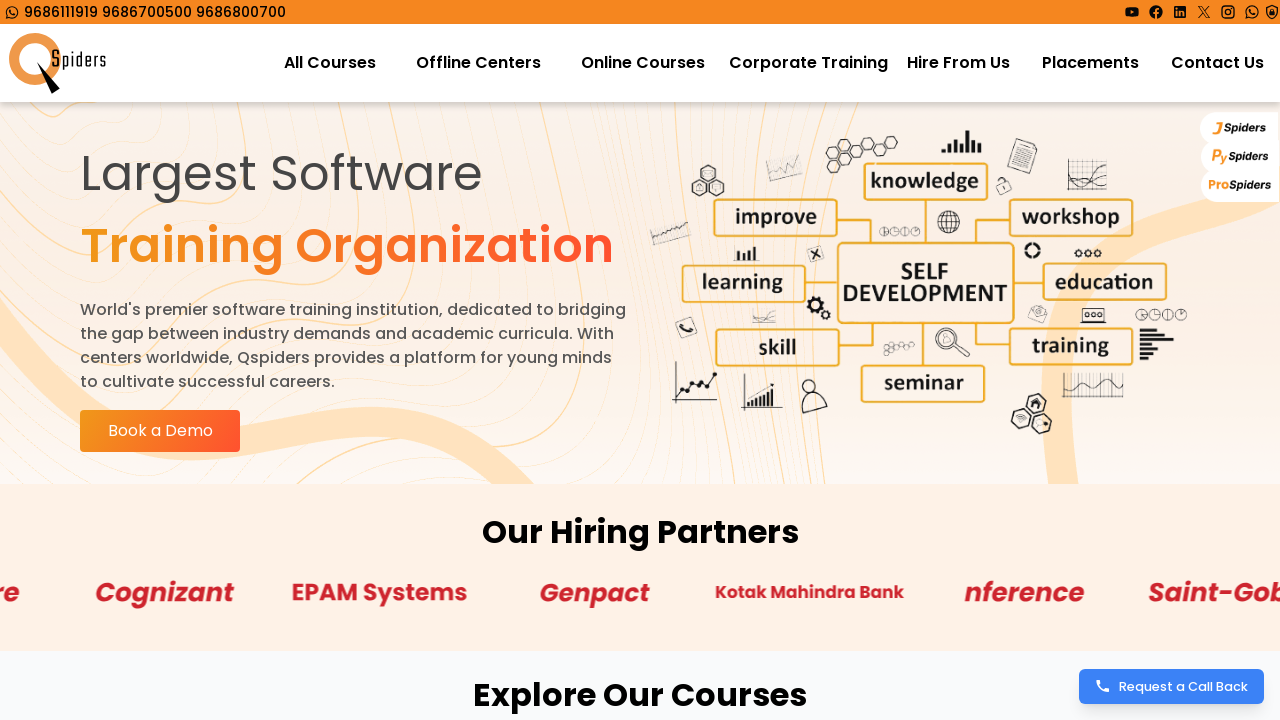

Retrieved current page URL
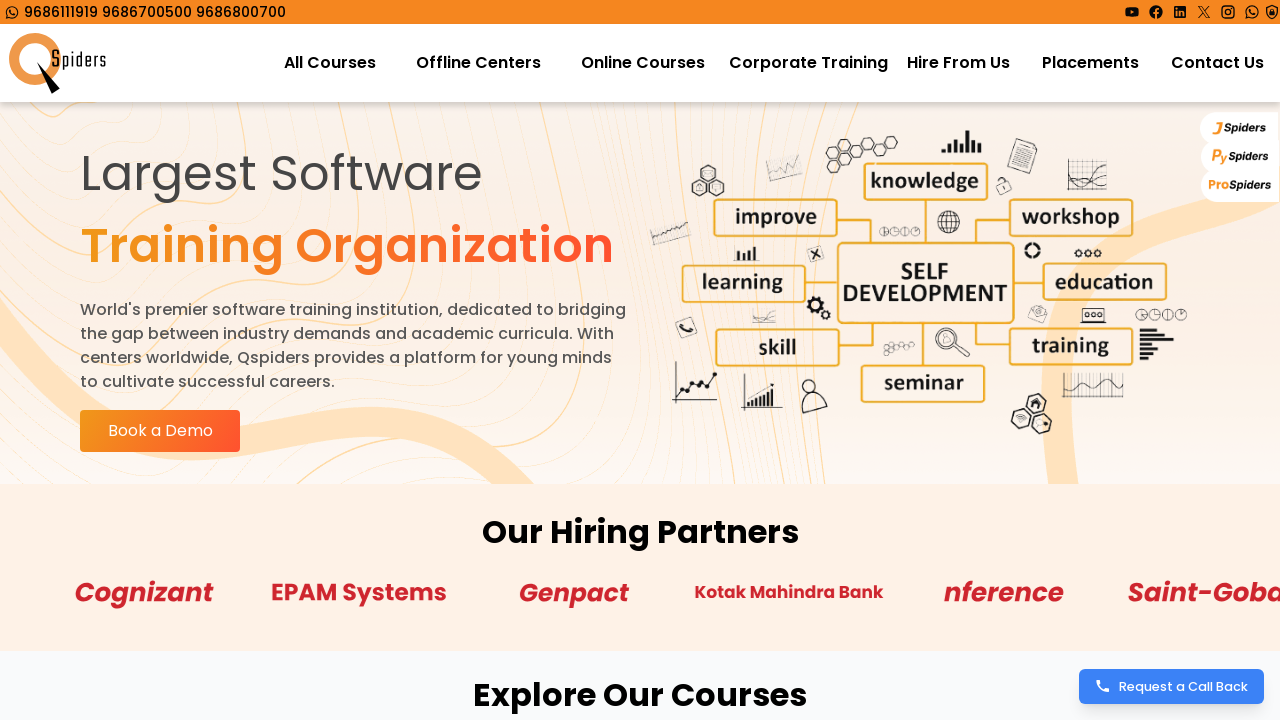

Page title and URL do not match expected values - verification failed
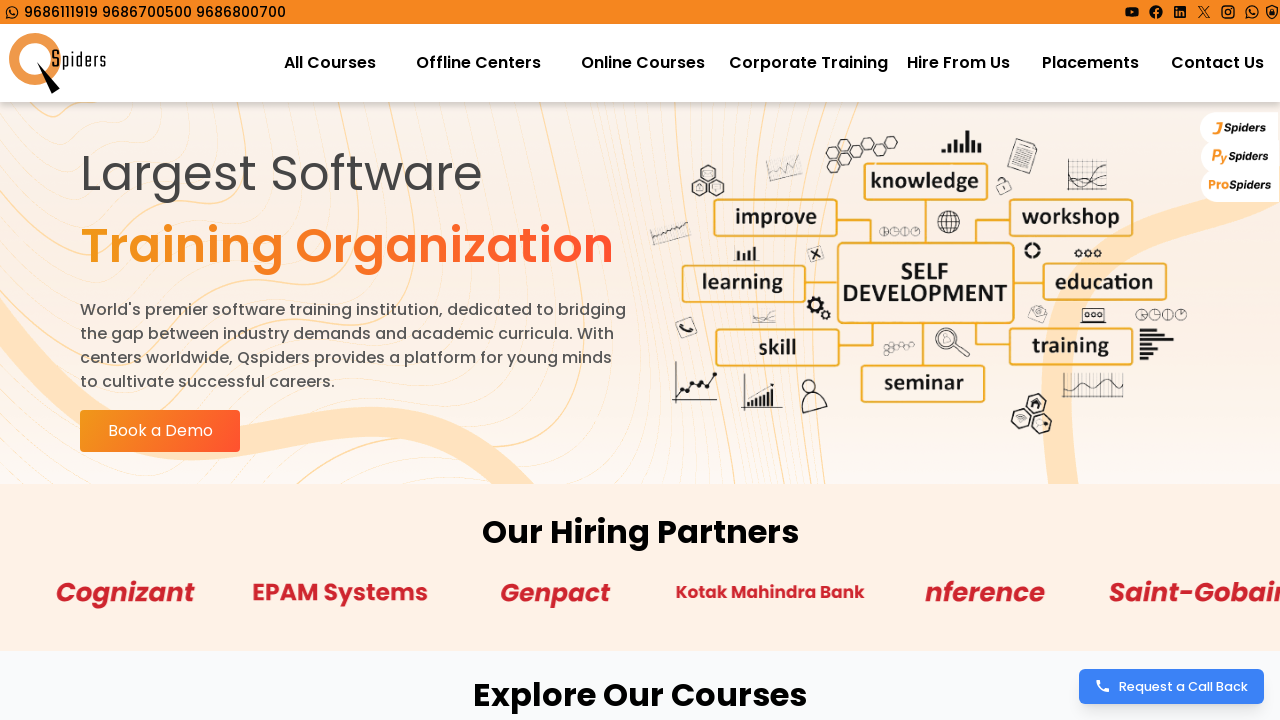

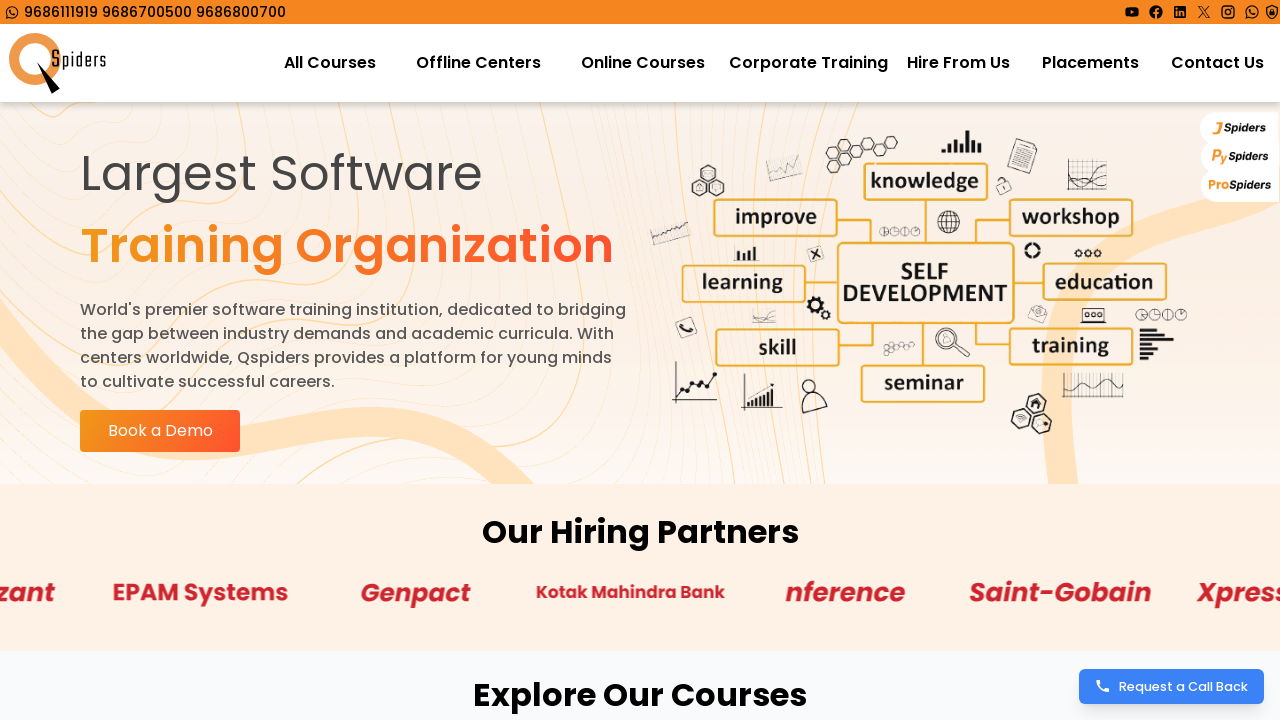